Tests that clicking the Due column header sorts the table data in ascending order by verifying the values are properly ordered

Starting URL: http://the-internet.herokuapp.com/tables

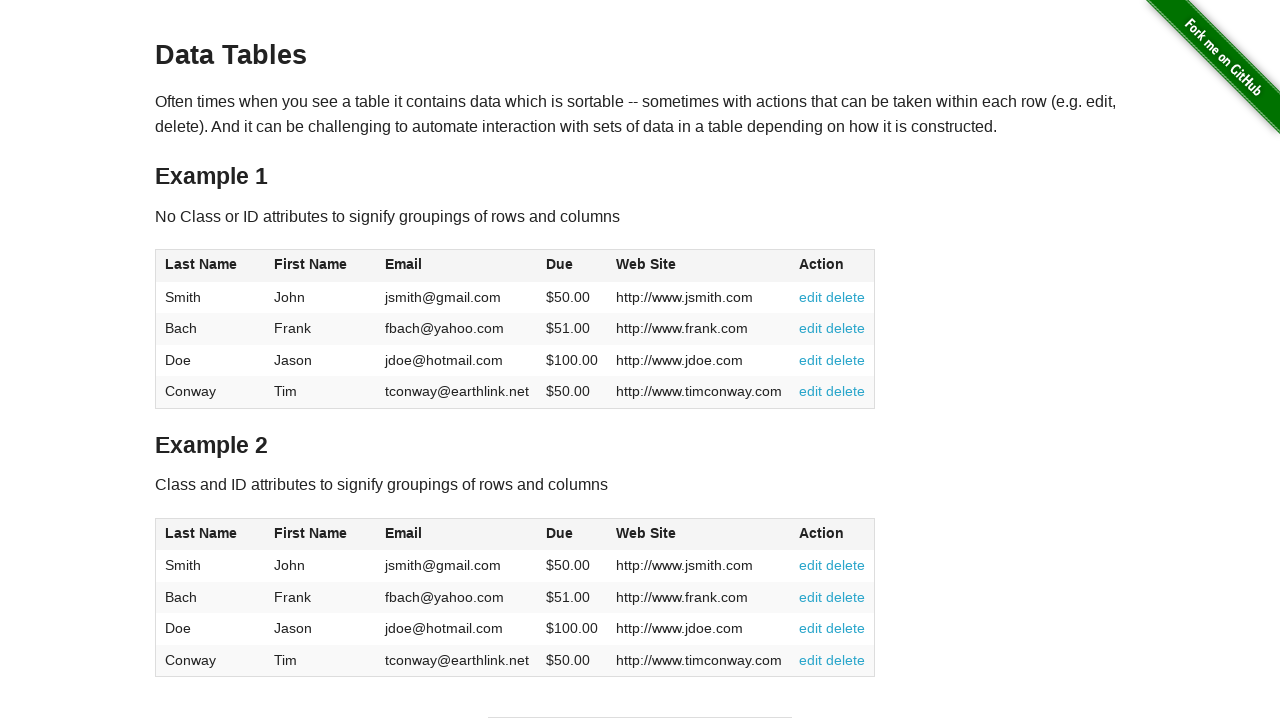

Clicked Due column header to sort in ascending order at (572, 266) on #table1 thead tr th:nth-of-type(4)
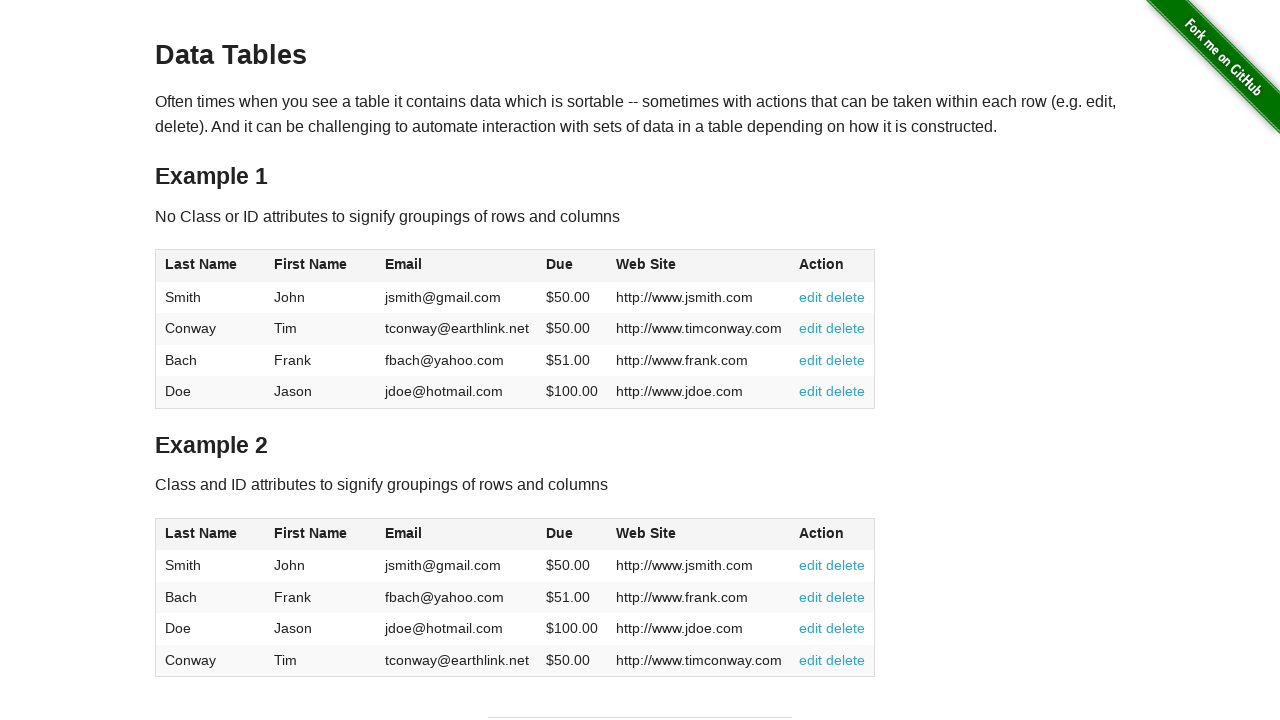

Due column cells loaded and visible in sorted table
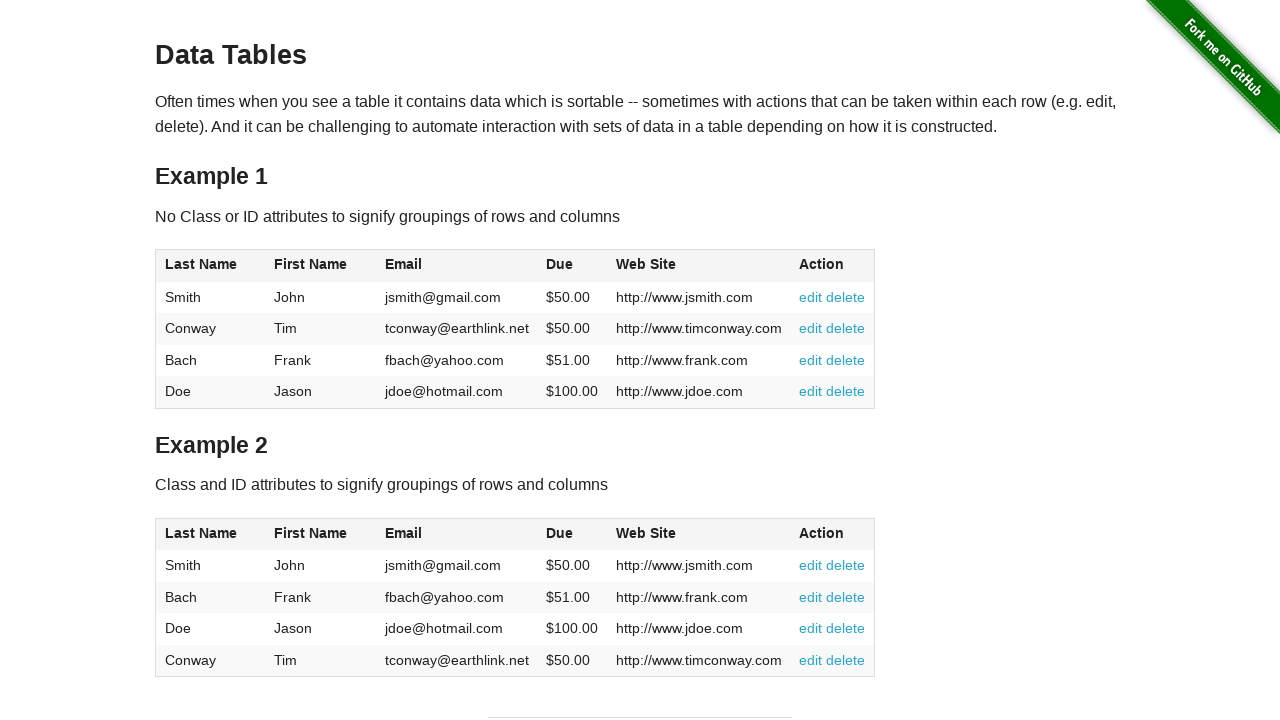

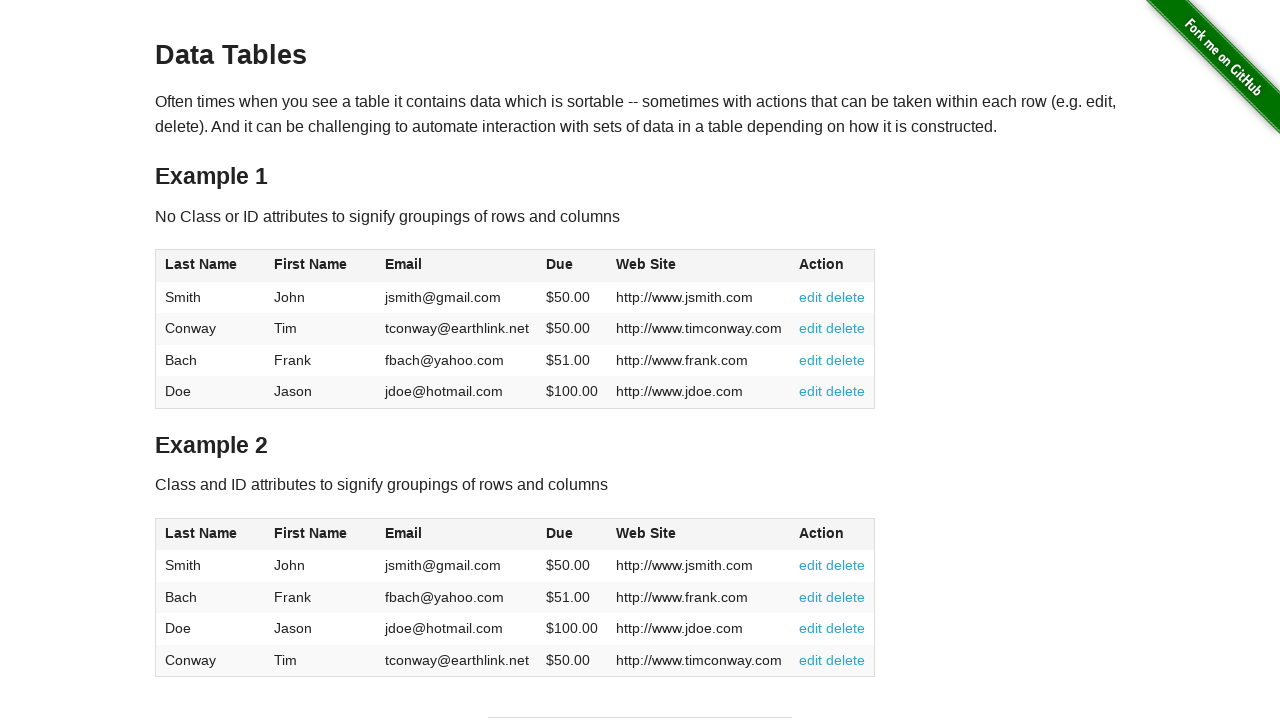